Solves a math captcha by reading two numbers from the page, calculating their sum, selecting the result from a dropdown menu, and submitting the form

Starting URL: https://suninjuly.github.io/selects1.html

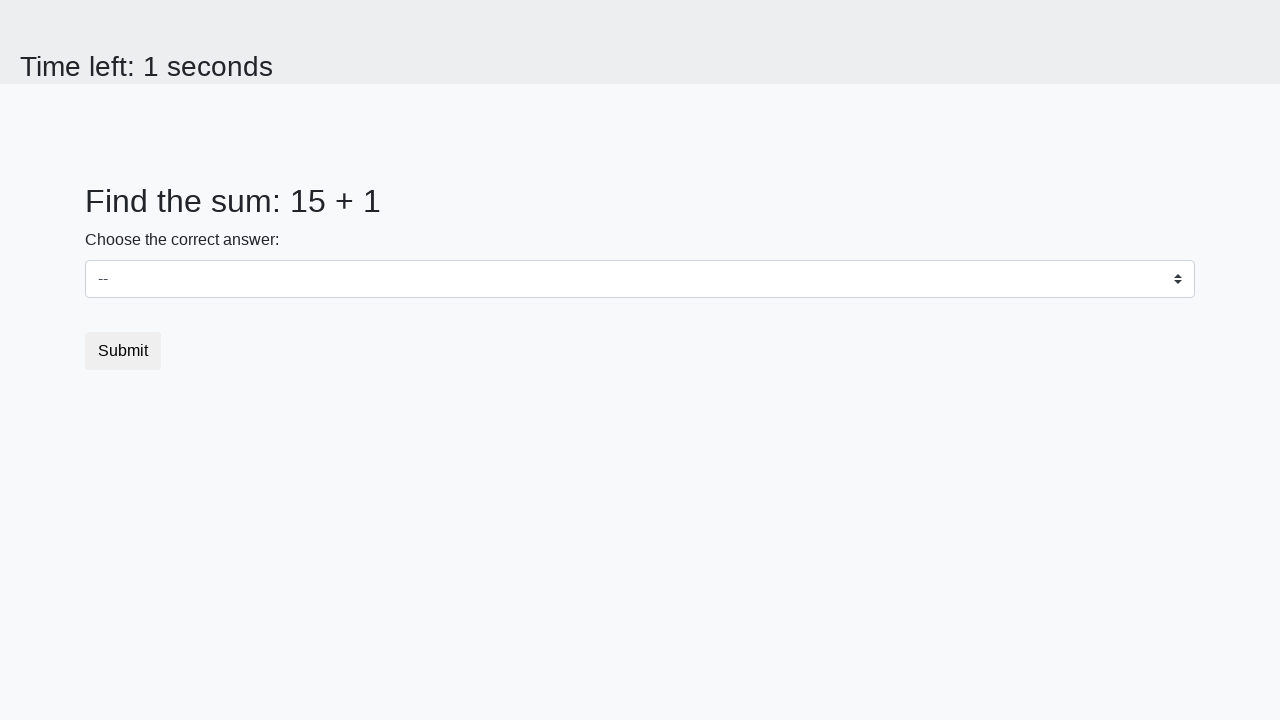

Located first number element (#num1)
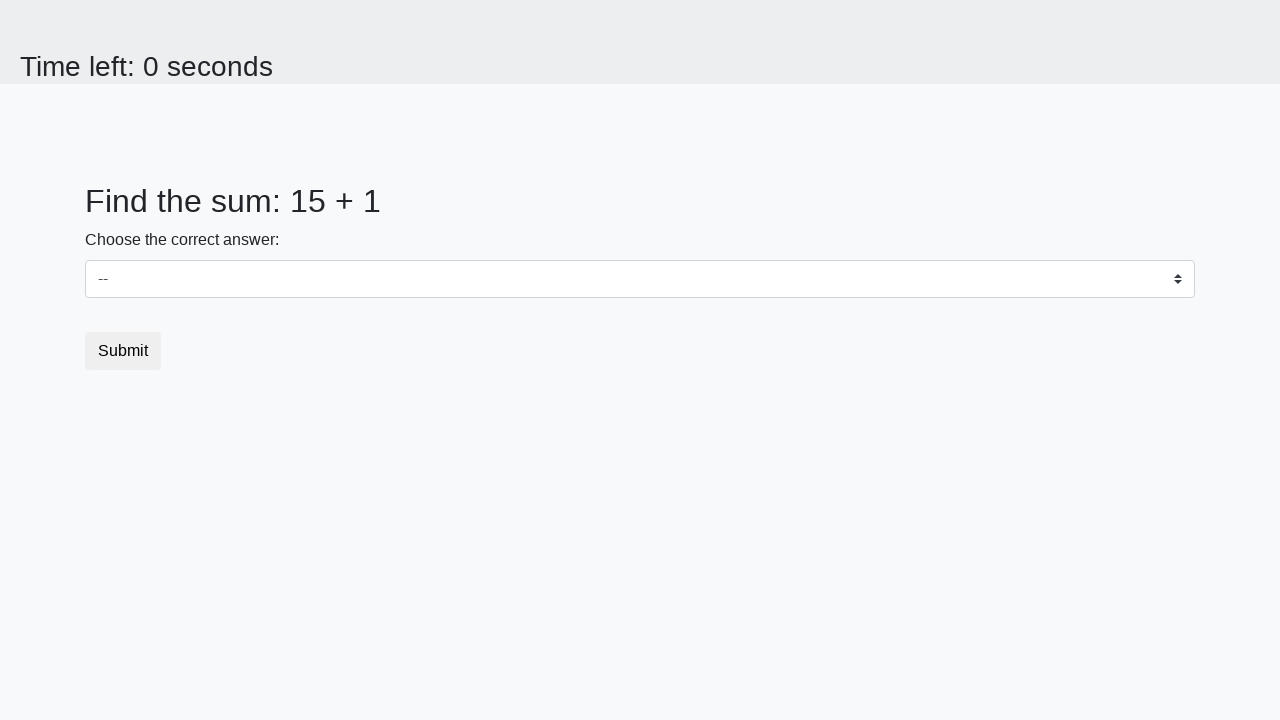

Located second number element (#num2)
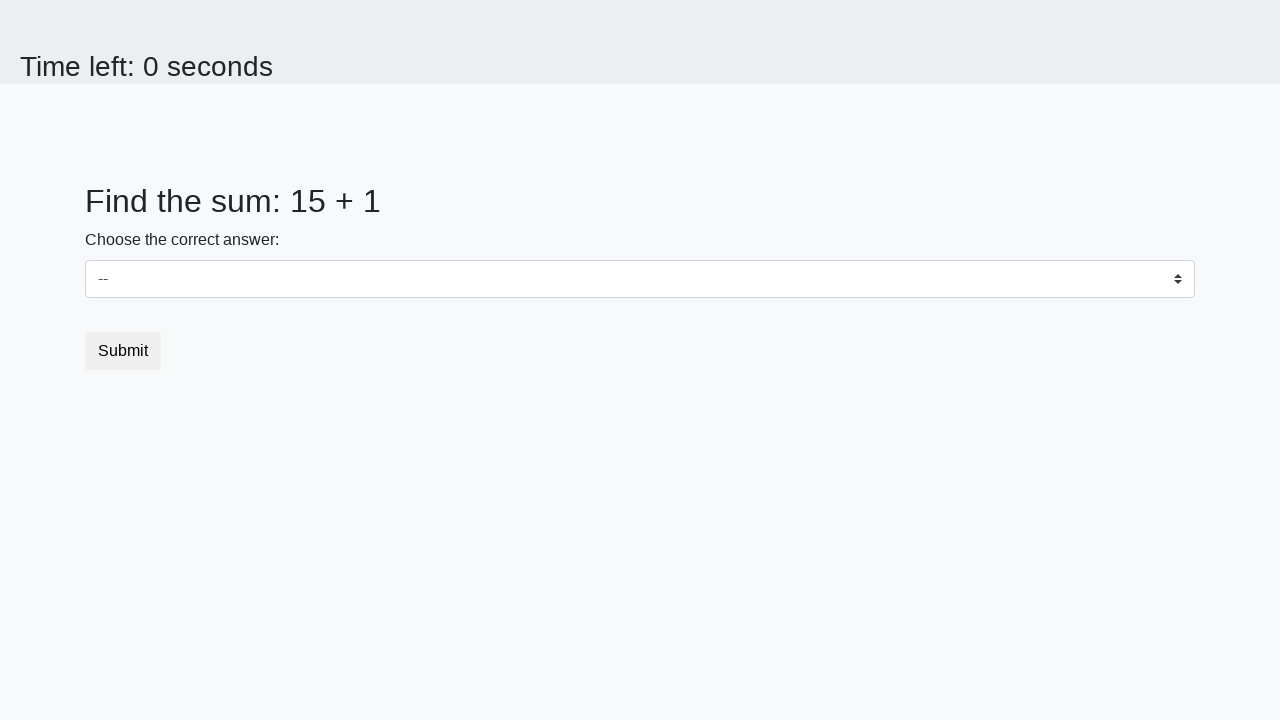

Retrieved first number: 15
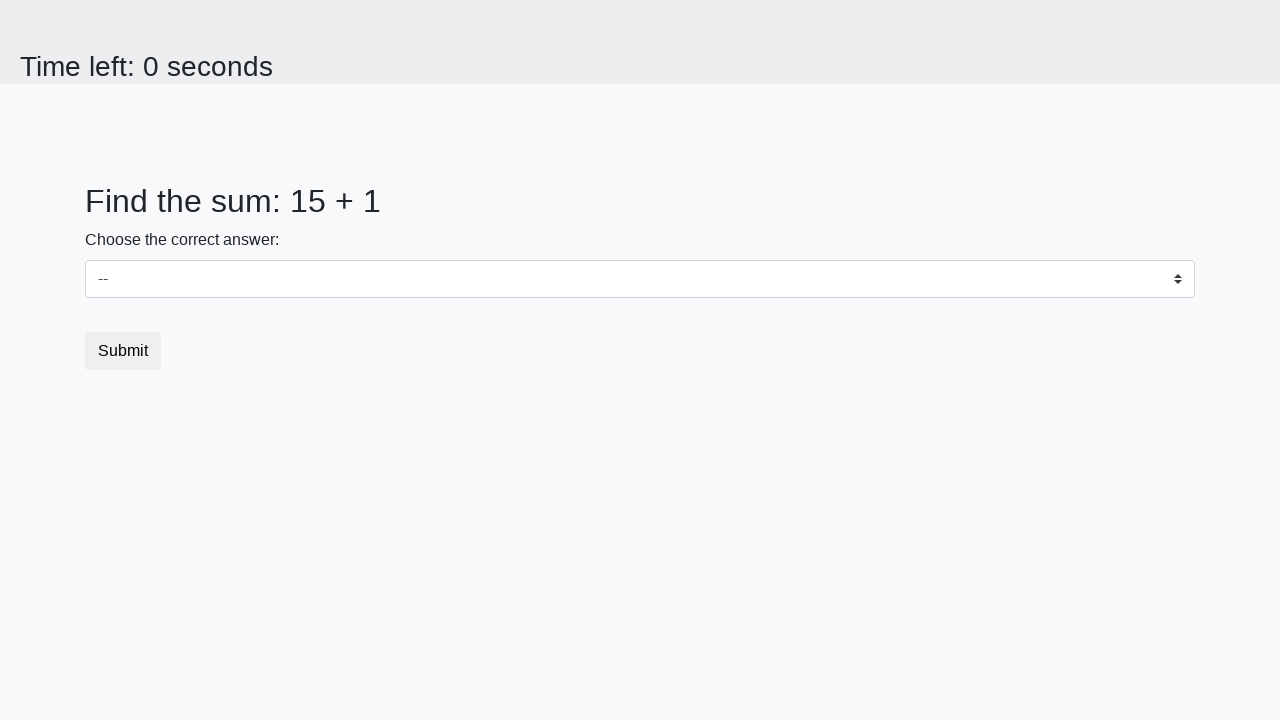

Retrieved second number: 1
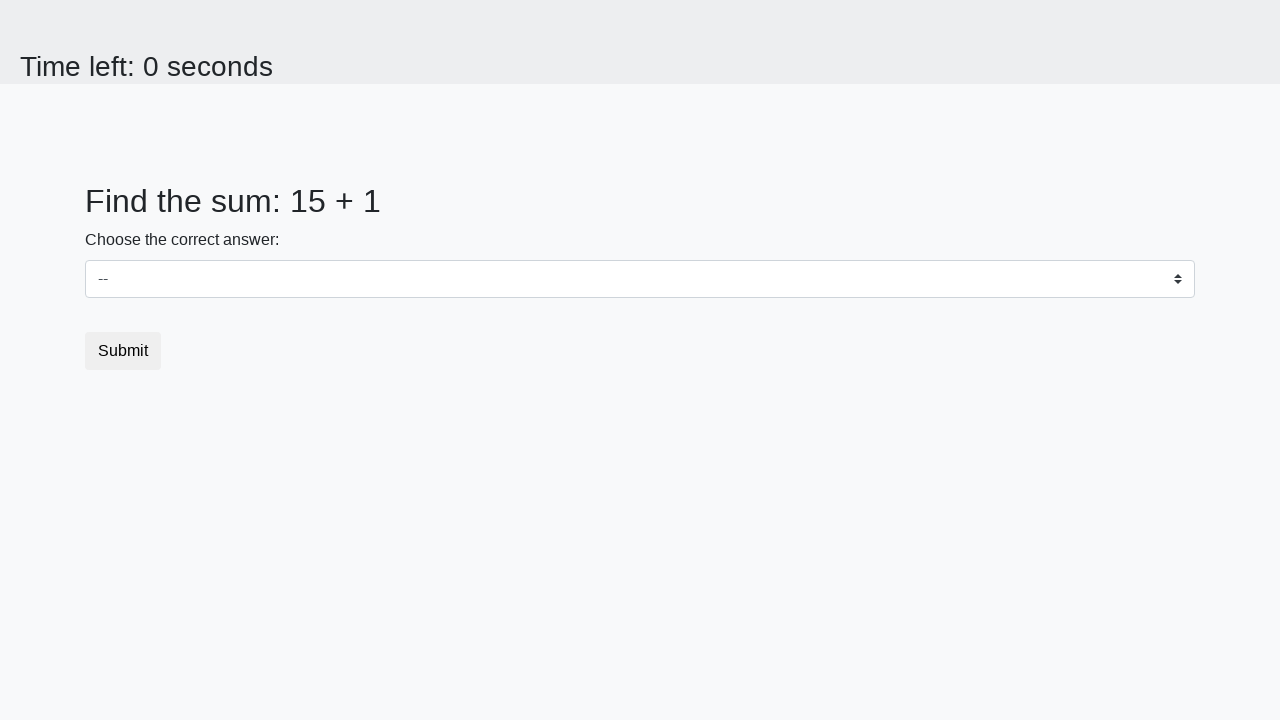

Calculated sum: 15 + 1 = 16
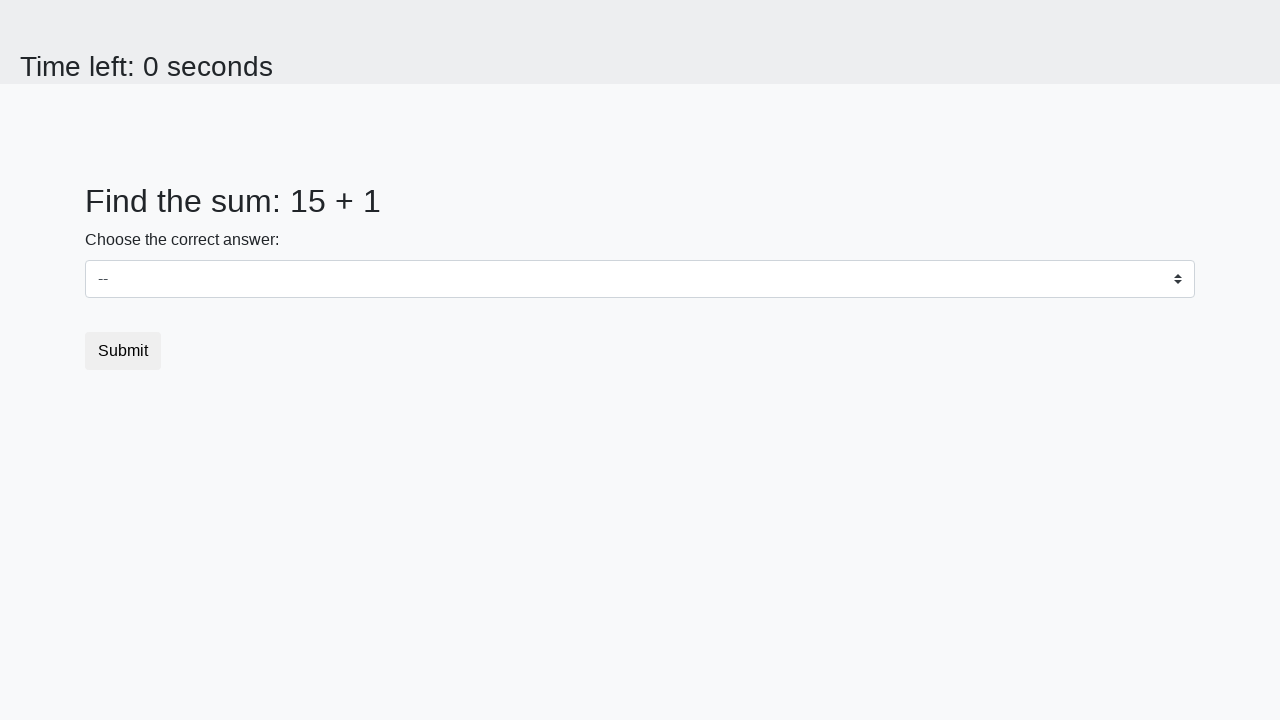

Selected '16' from dropdown menu on select
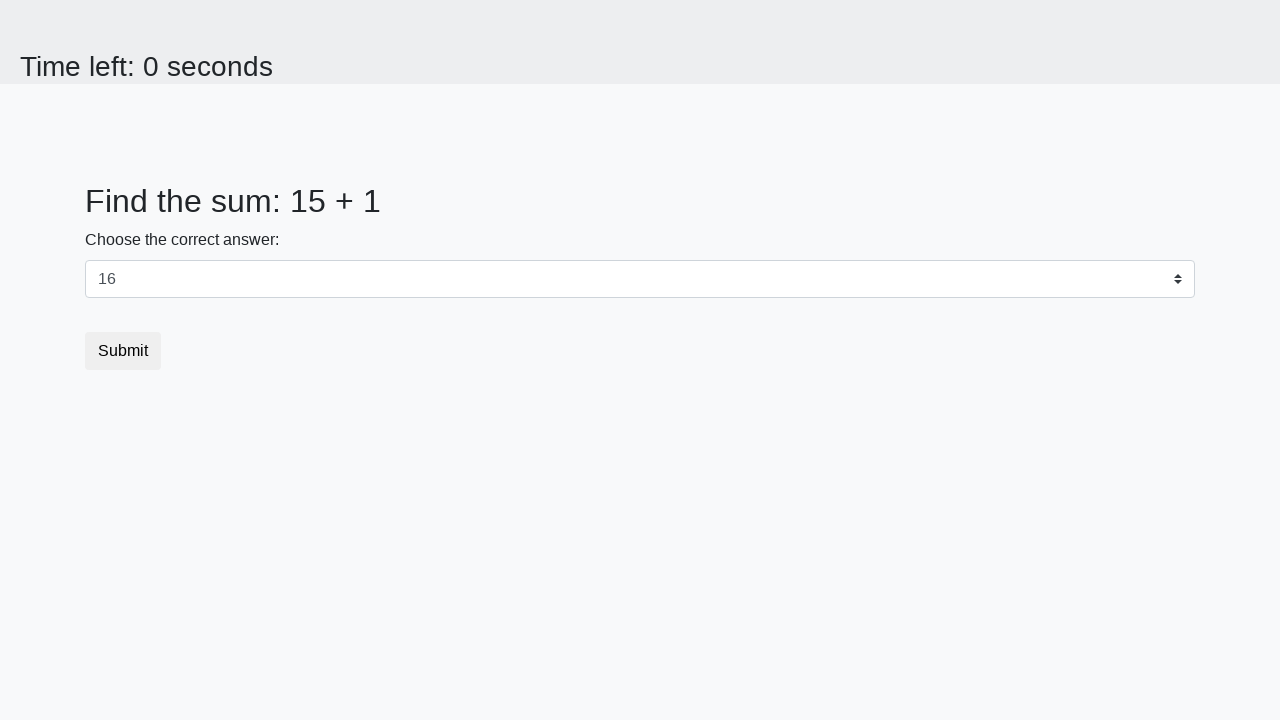

Clicked submit button at (123, 351) on button.btn
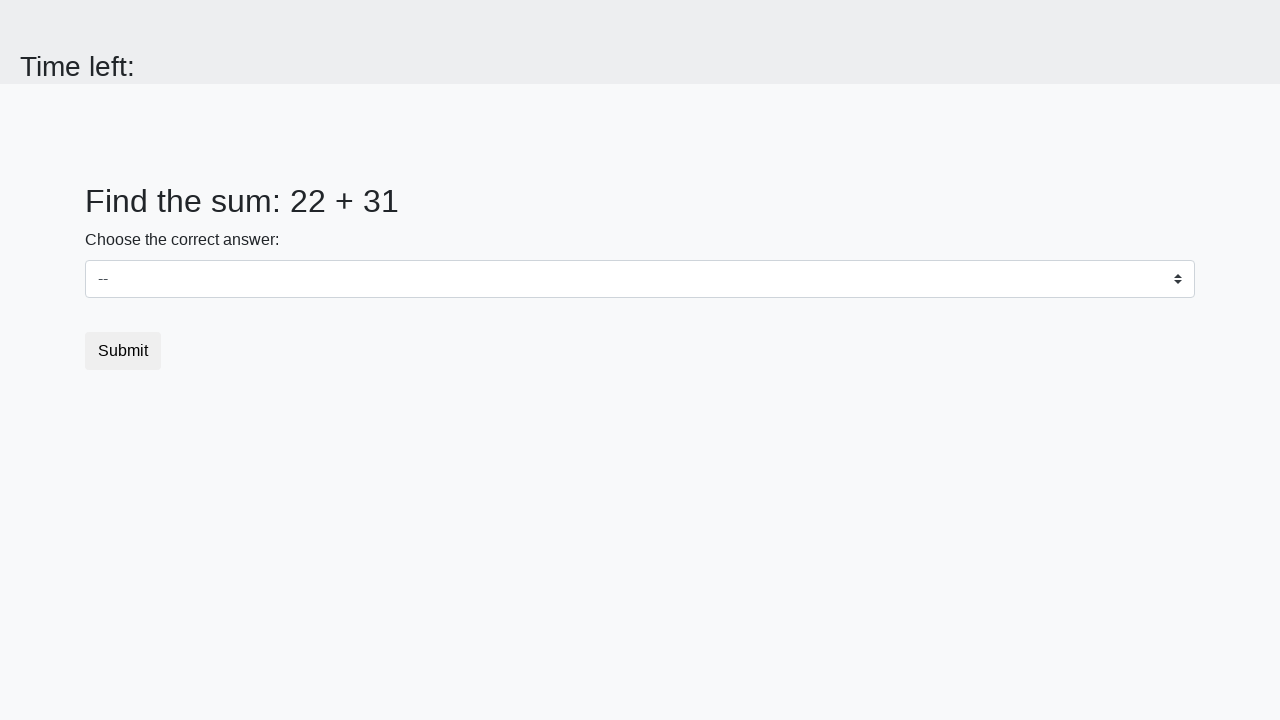

Waited 1 second for result to load
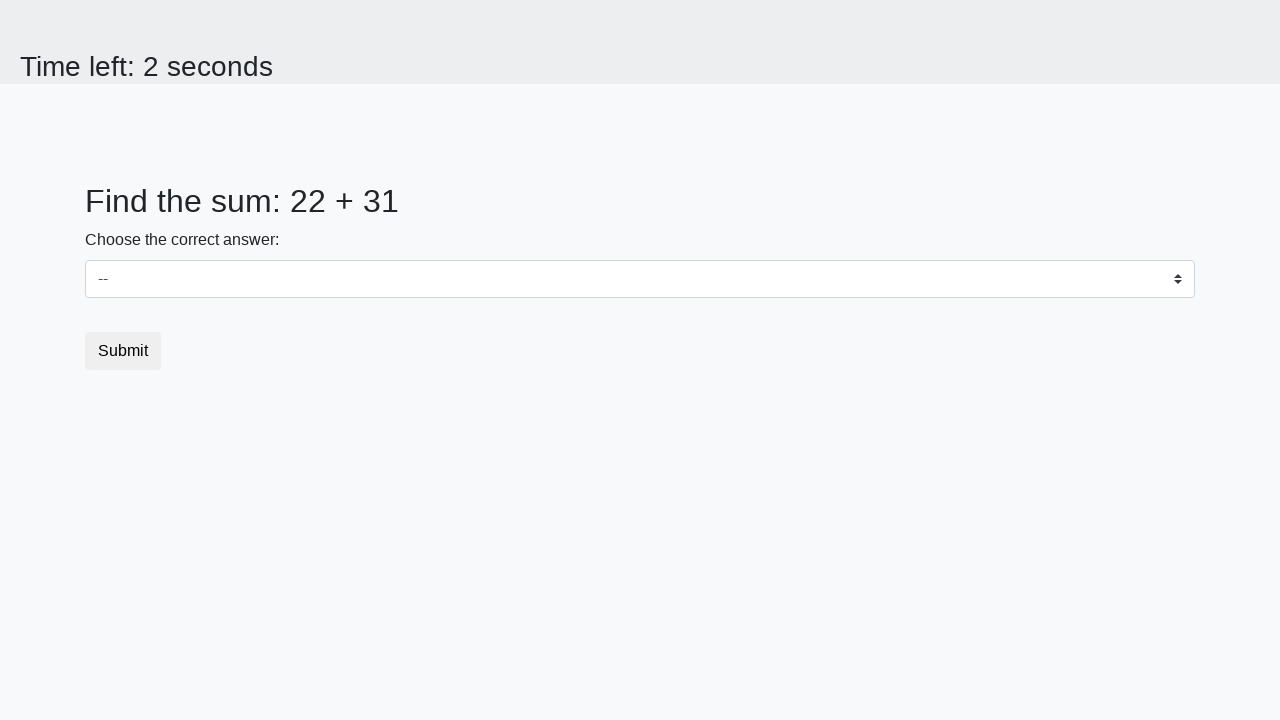

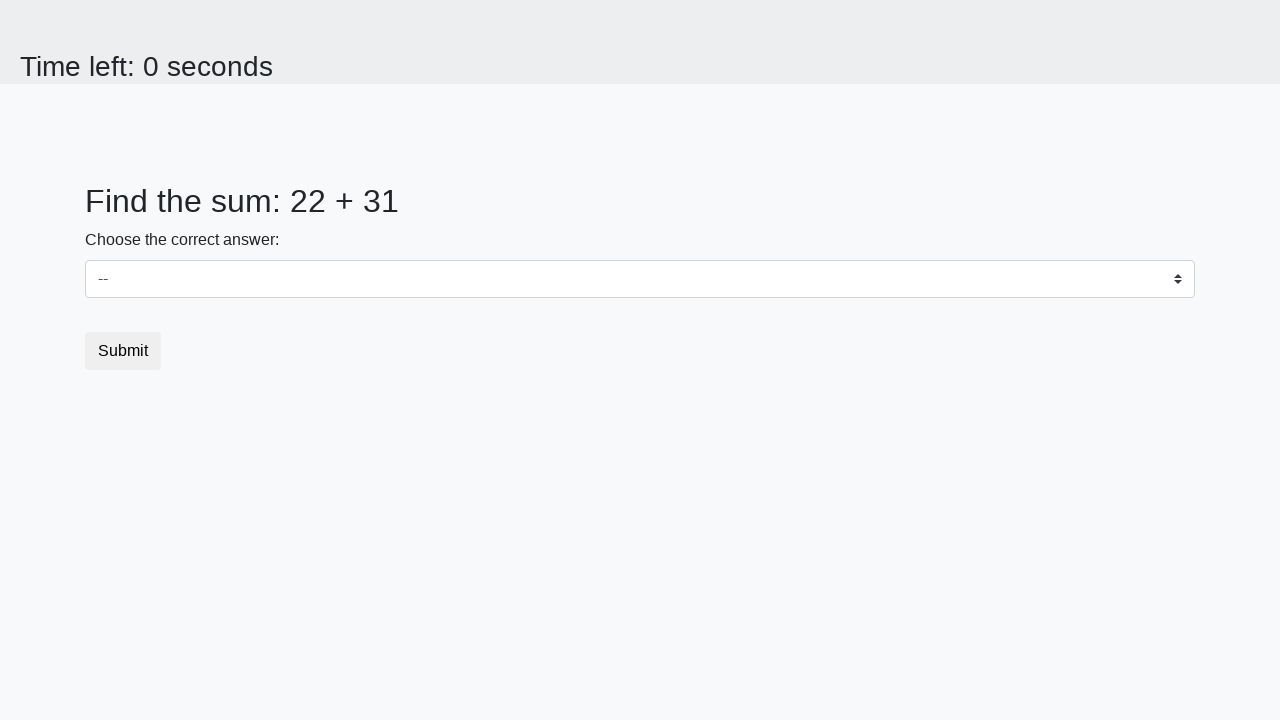